Tests hovering over the third image and verifying that the caption displays "name: user3"

Starting URL: https://the-internet.herokuapp.com/hovers

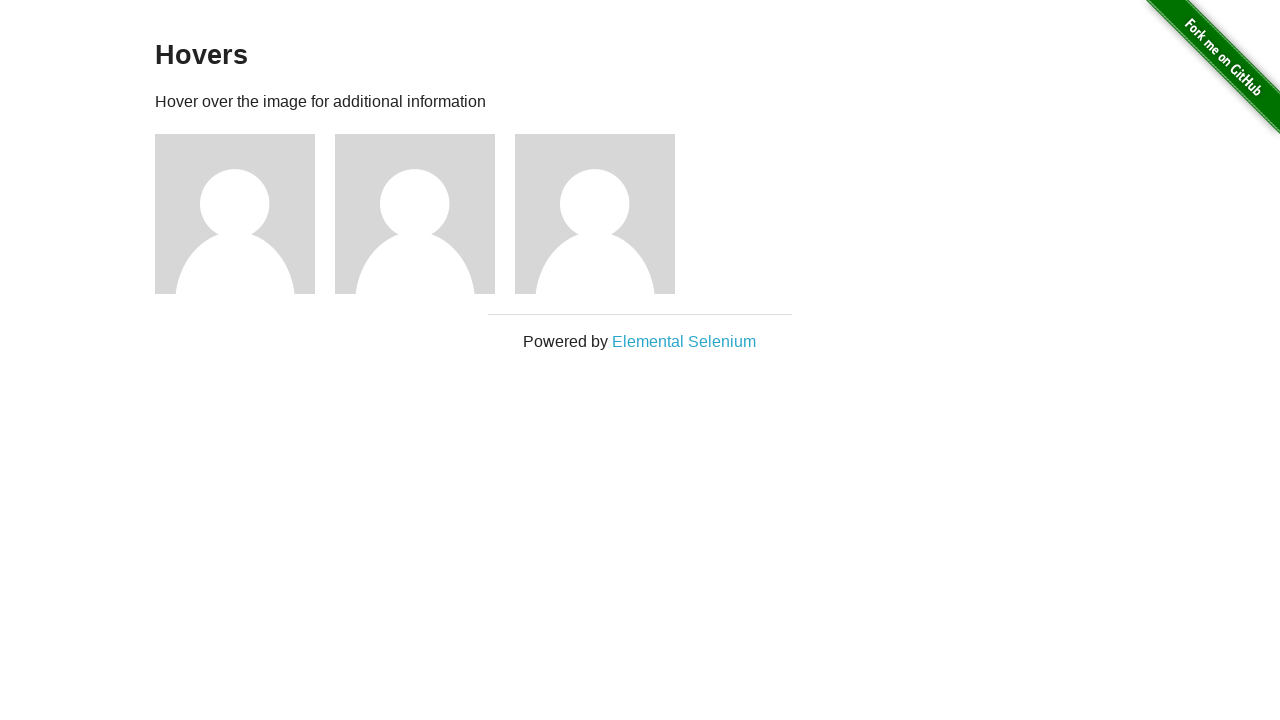

Navigated to hovers page at https://the-internet.herokuapp.com/hovers
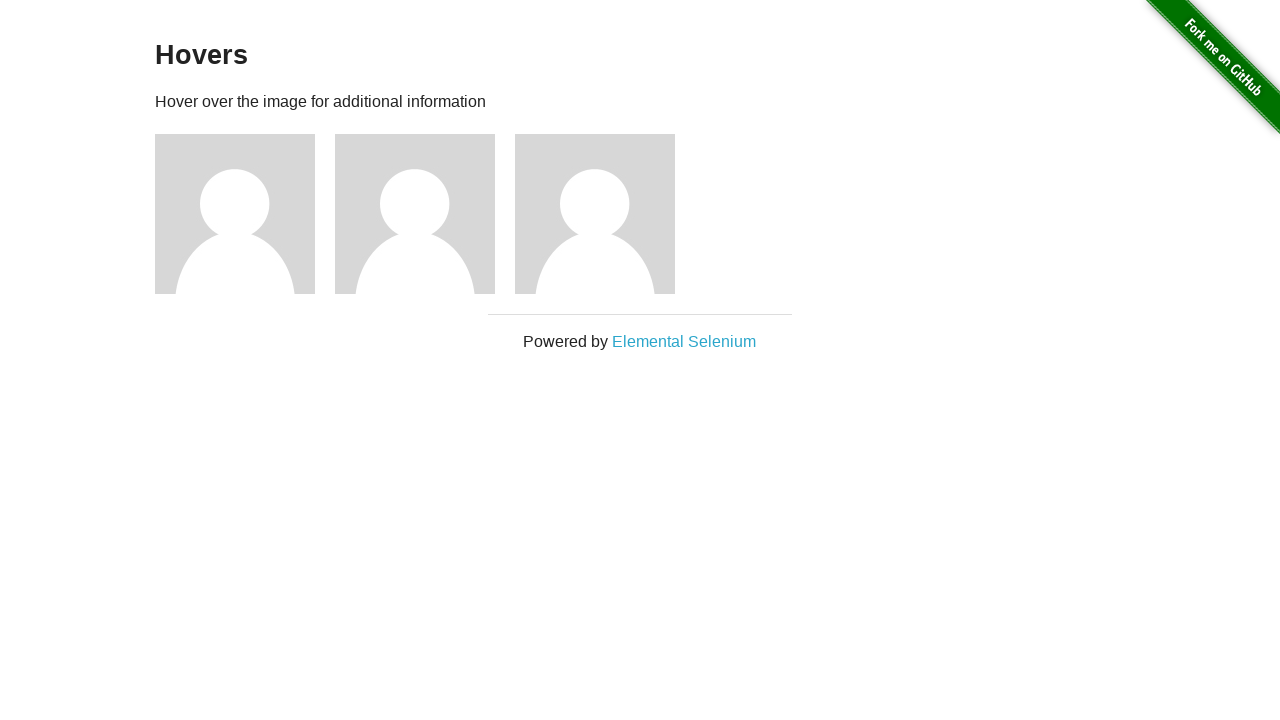

Hovered over the third image element at (605, 214) on #content .figure >> nth=2
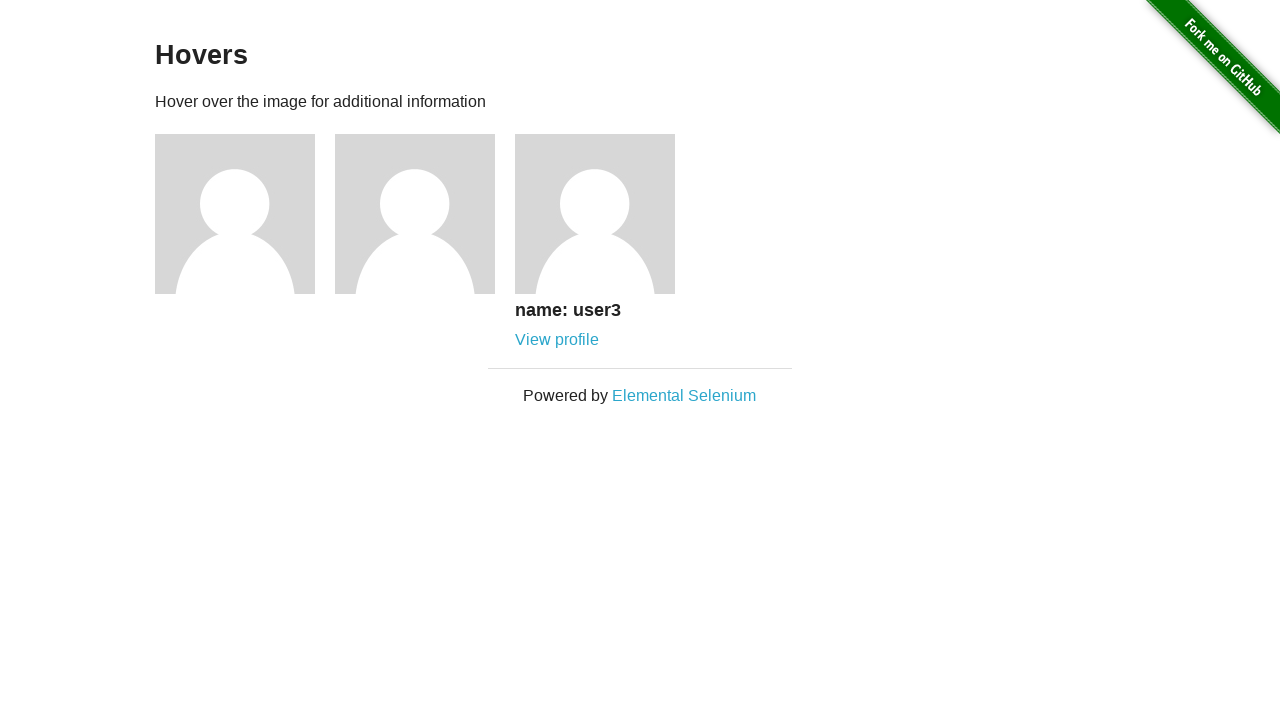

Retrieved caption text from third image
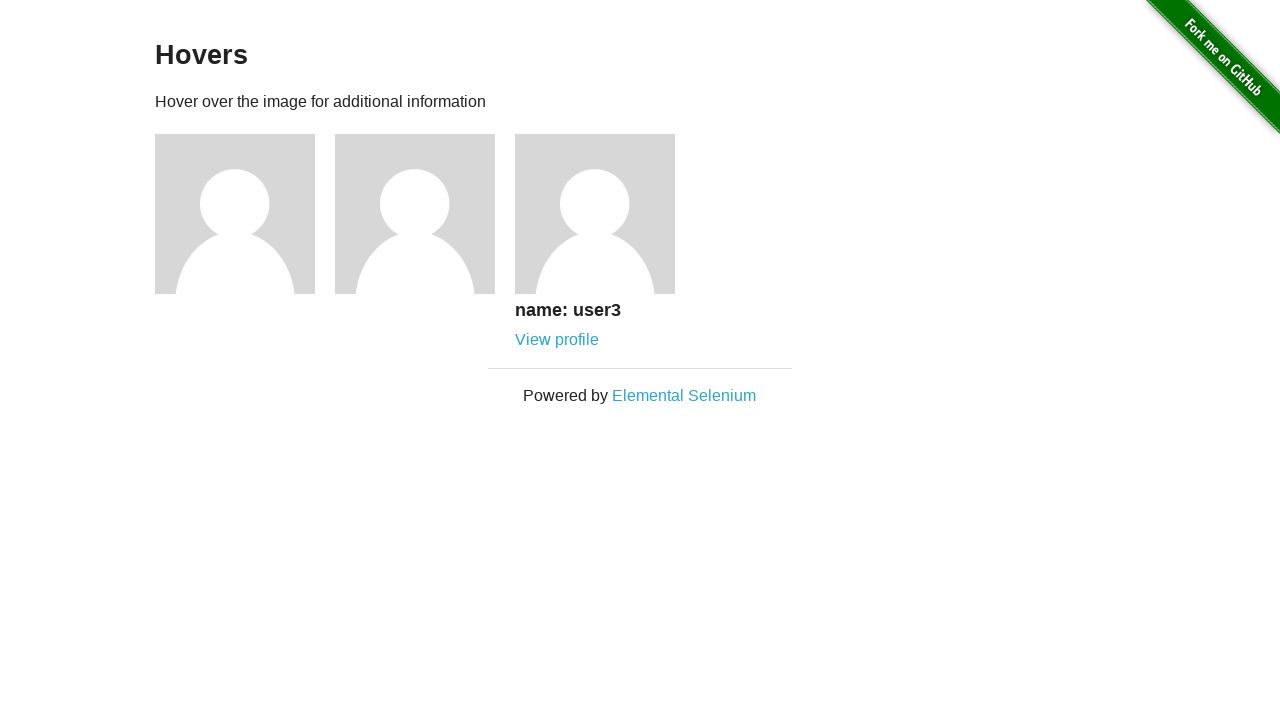

Verified caption displays 'name: user3'
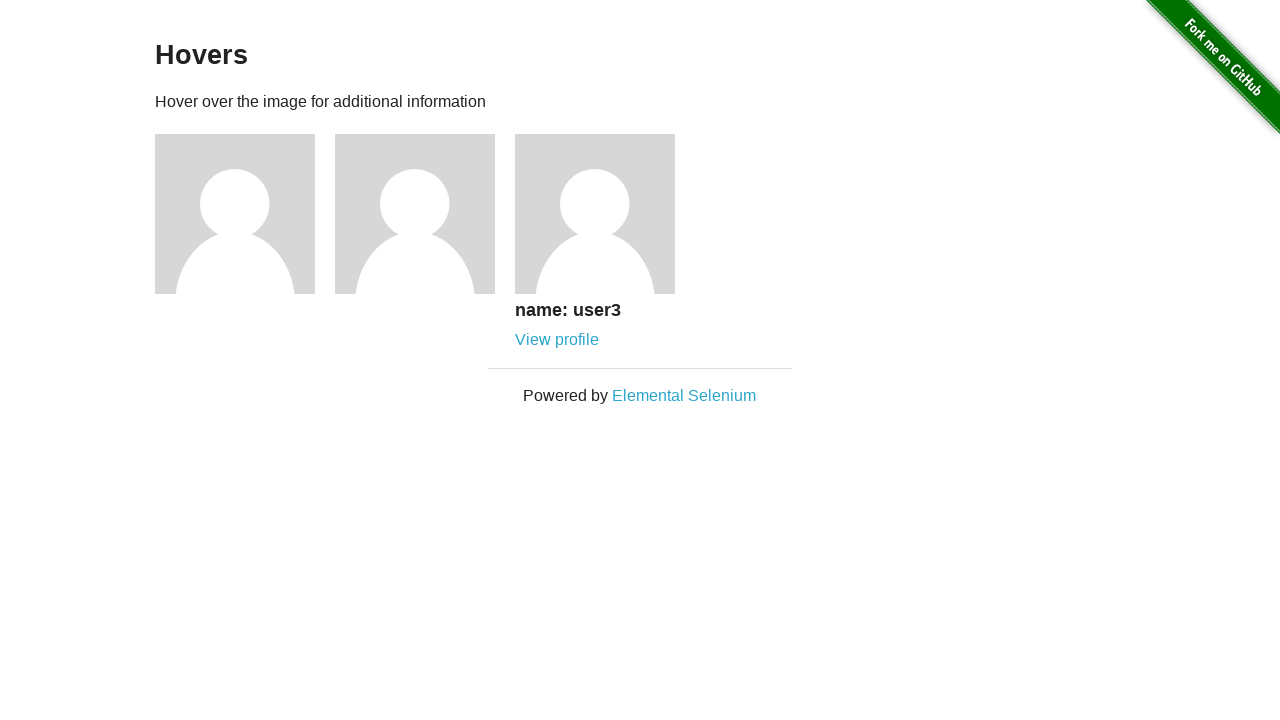

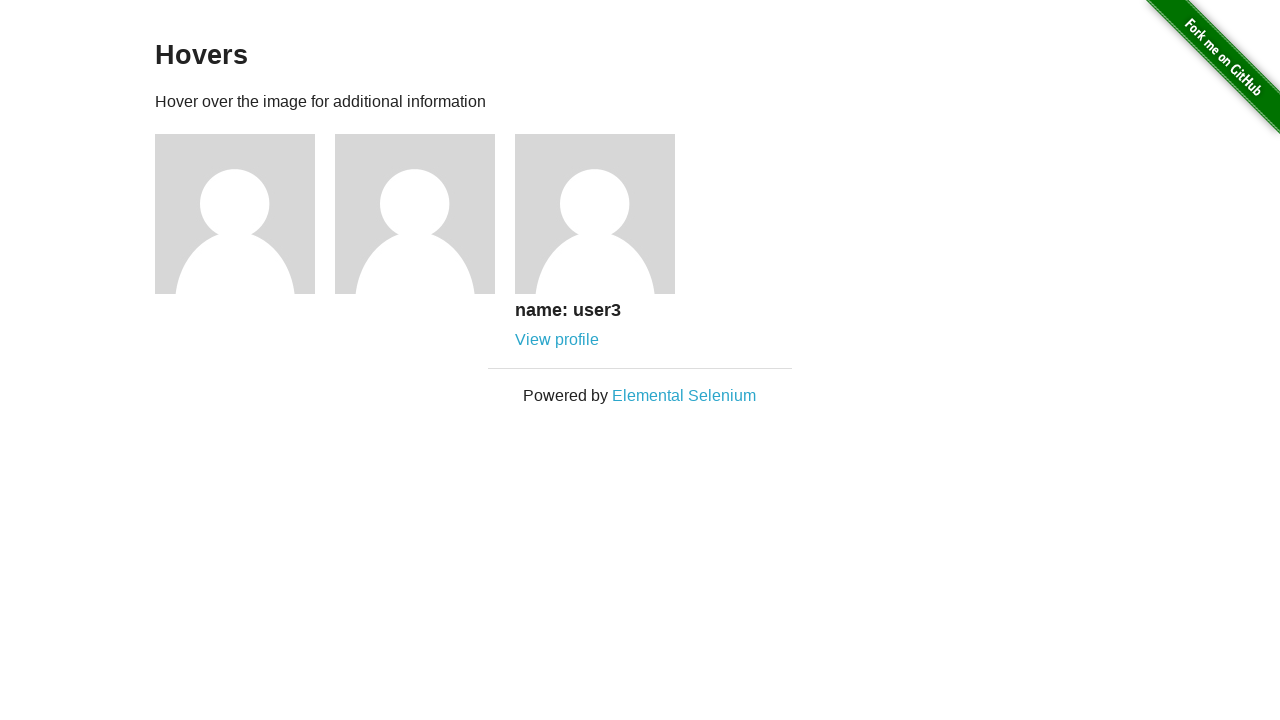